Tests JavaScript confirmation alert handling by clicking a button to trigger an alert and then accepting it

Starting URL: http://www.tizag.com/javascriptT/javascriptalert.php

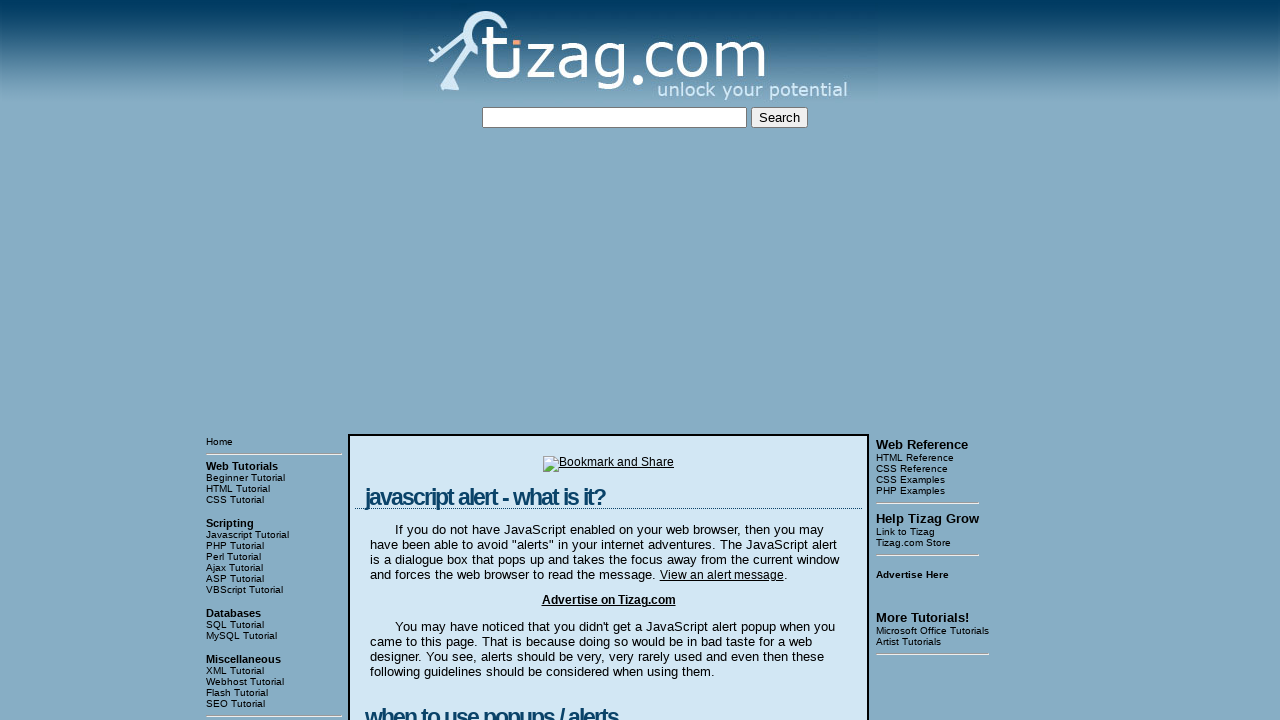

Set up dialog handler to accept confirmation alerts
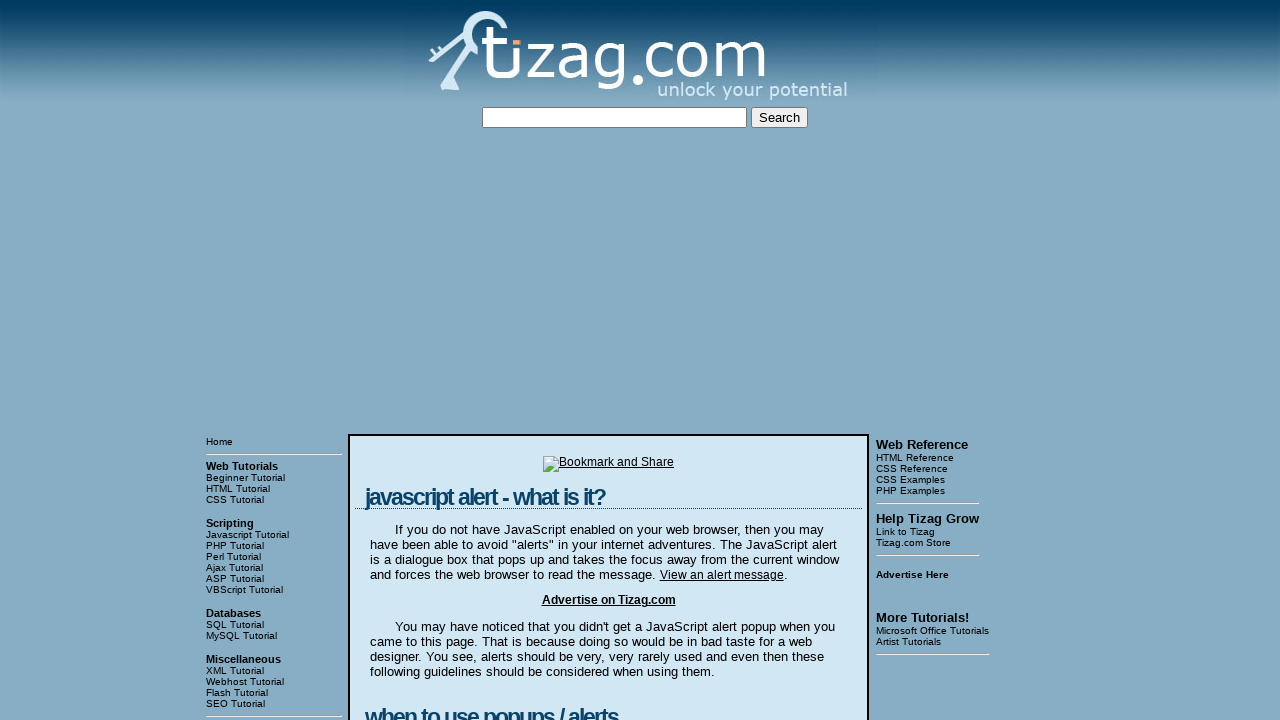

Clicked the Confirmation Alert button to trigger the JavaScript alert at (428, 361) on input[value='Confirmation Alert']
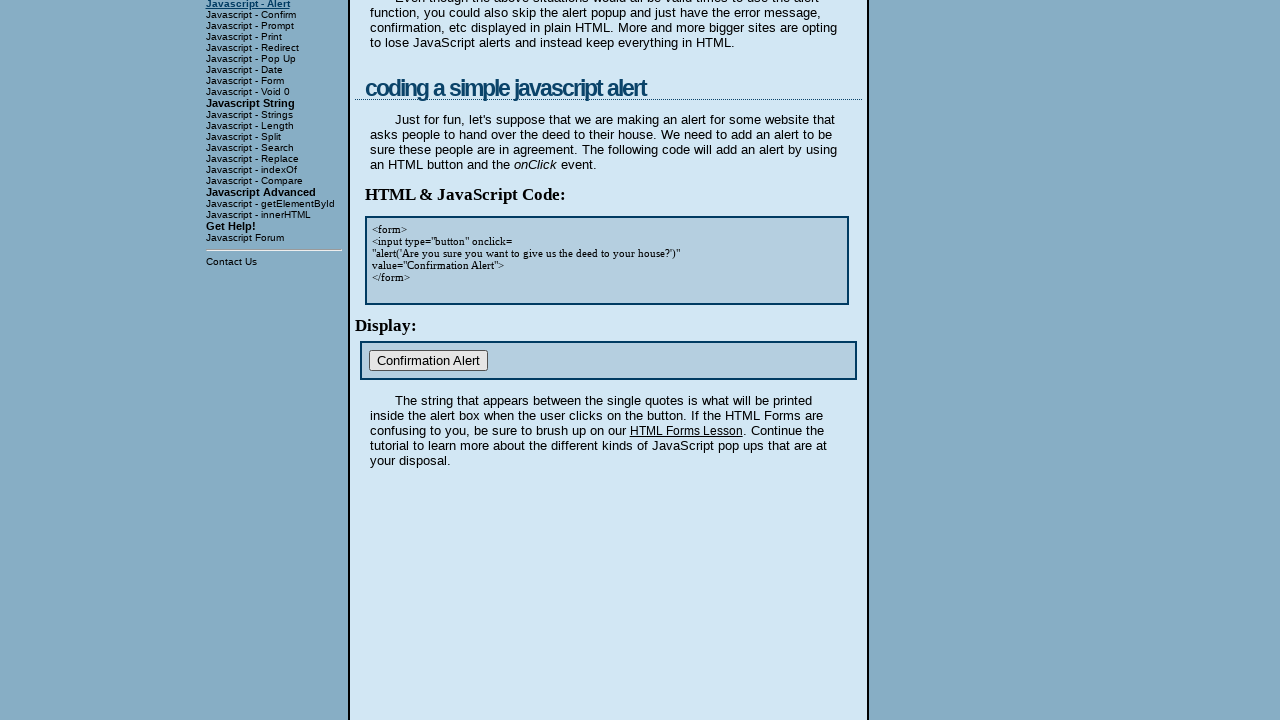

Waited 500ms for dialog to be handled
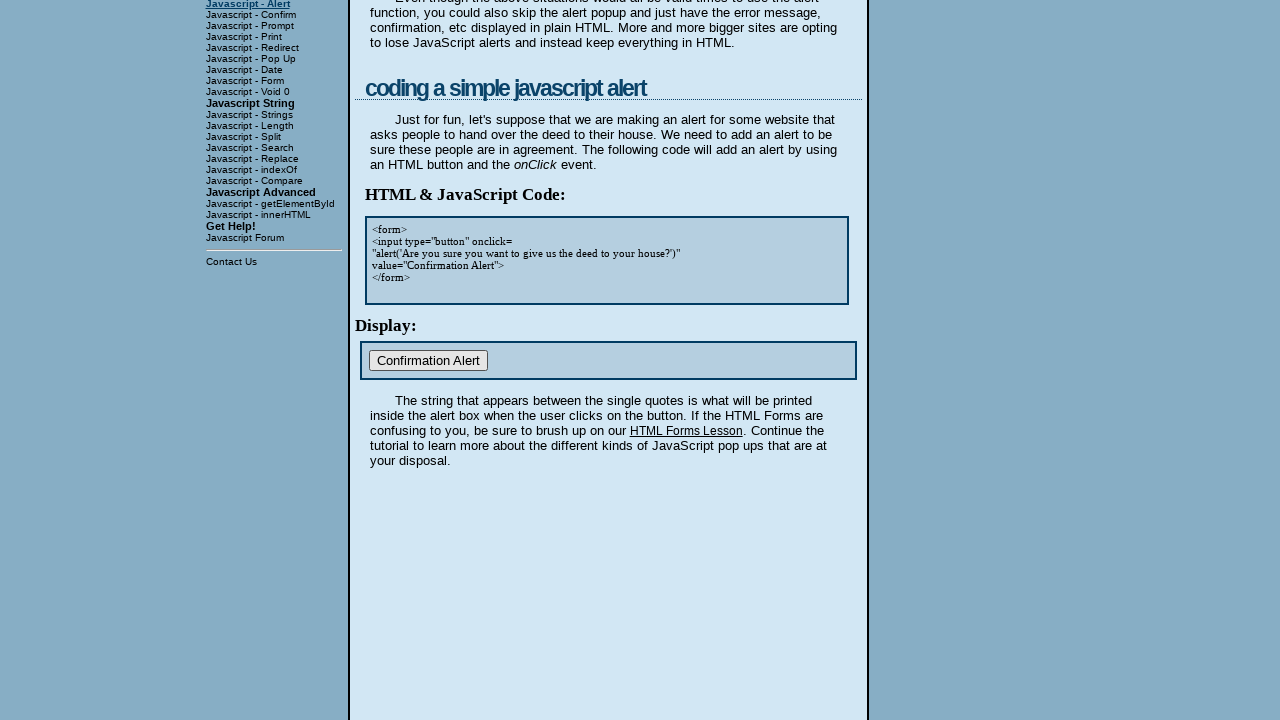

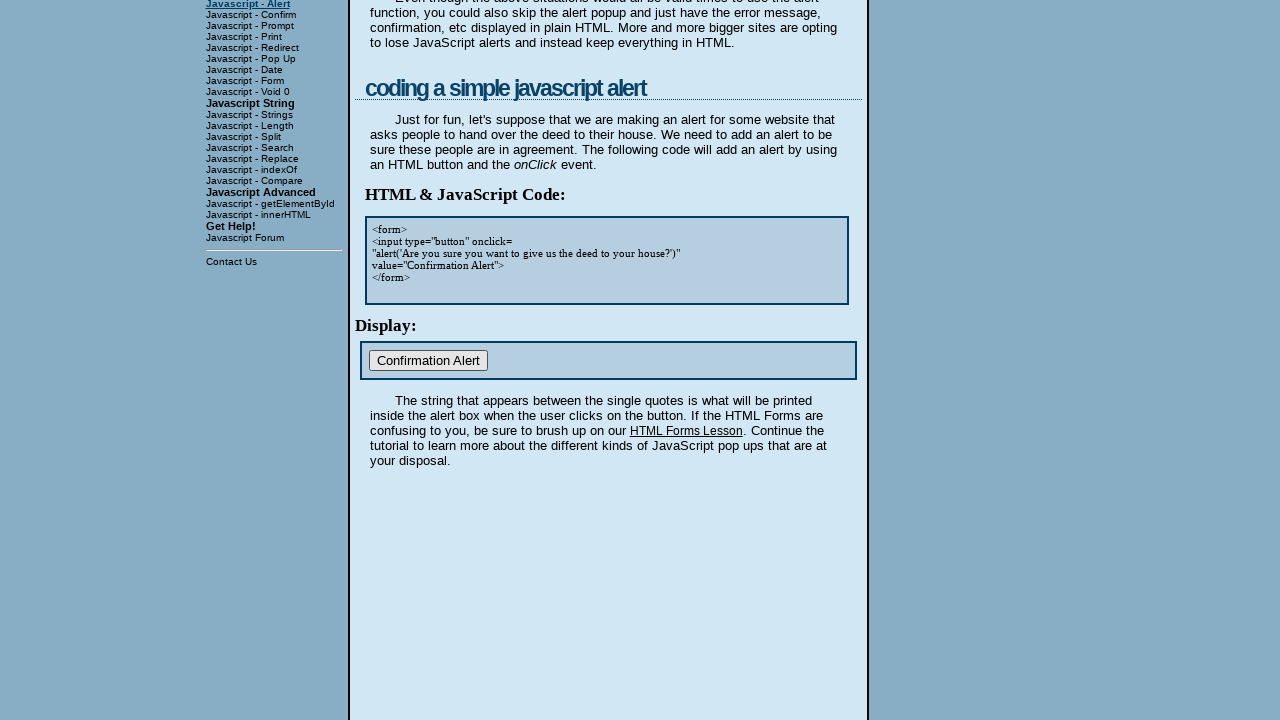